Tests a slow calculator web application by setting a delay value, performing a calculation (7 + 8), and verifying the result equals 15

Starting URL: https://bonigarcia.dev/selenium-webdriver-java/slow-calculator.html

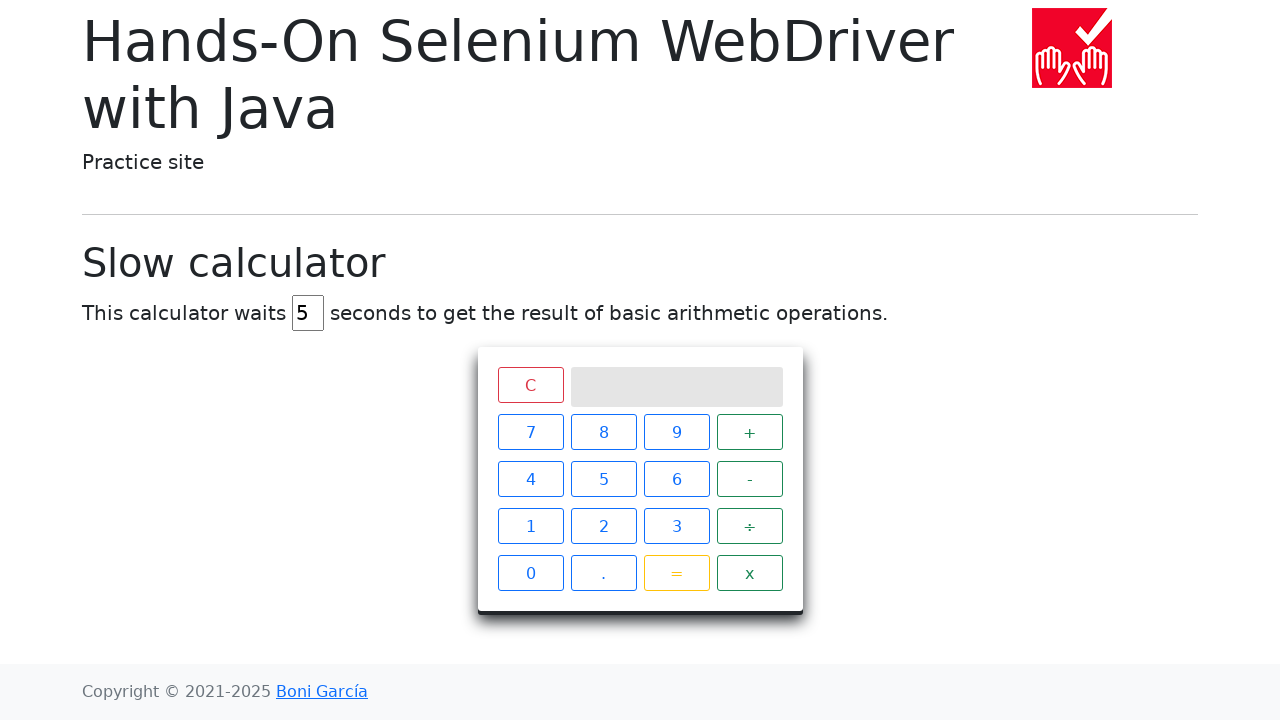

Navigated to slow calculator application
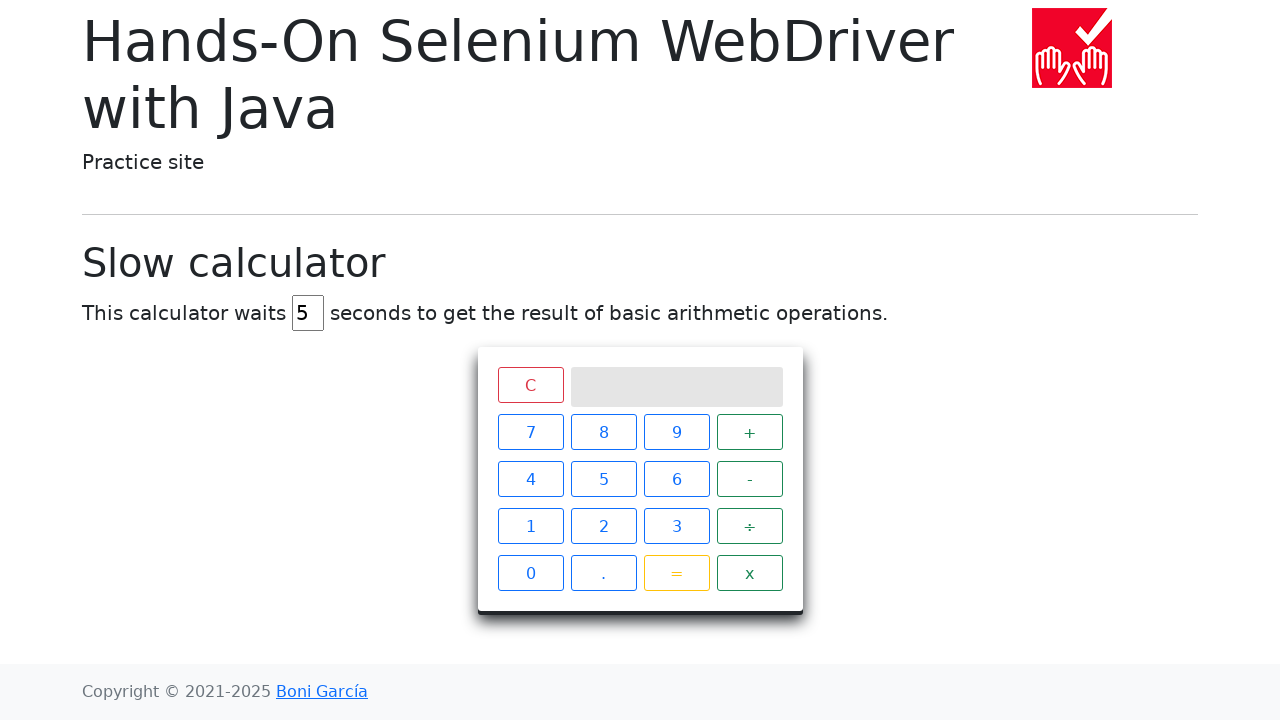

Cleared the delay input field on #delay
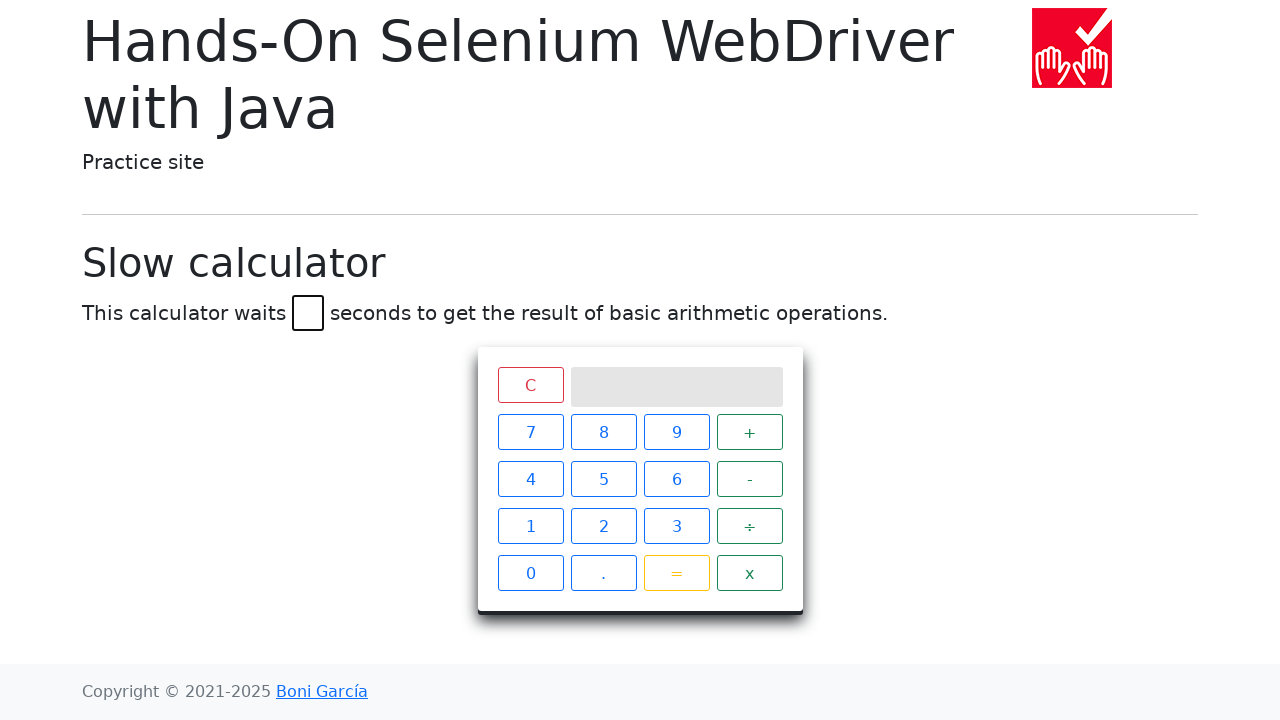

Set calculation delay to 45 seconds on #delay
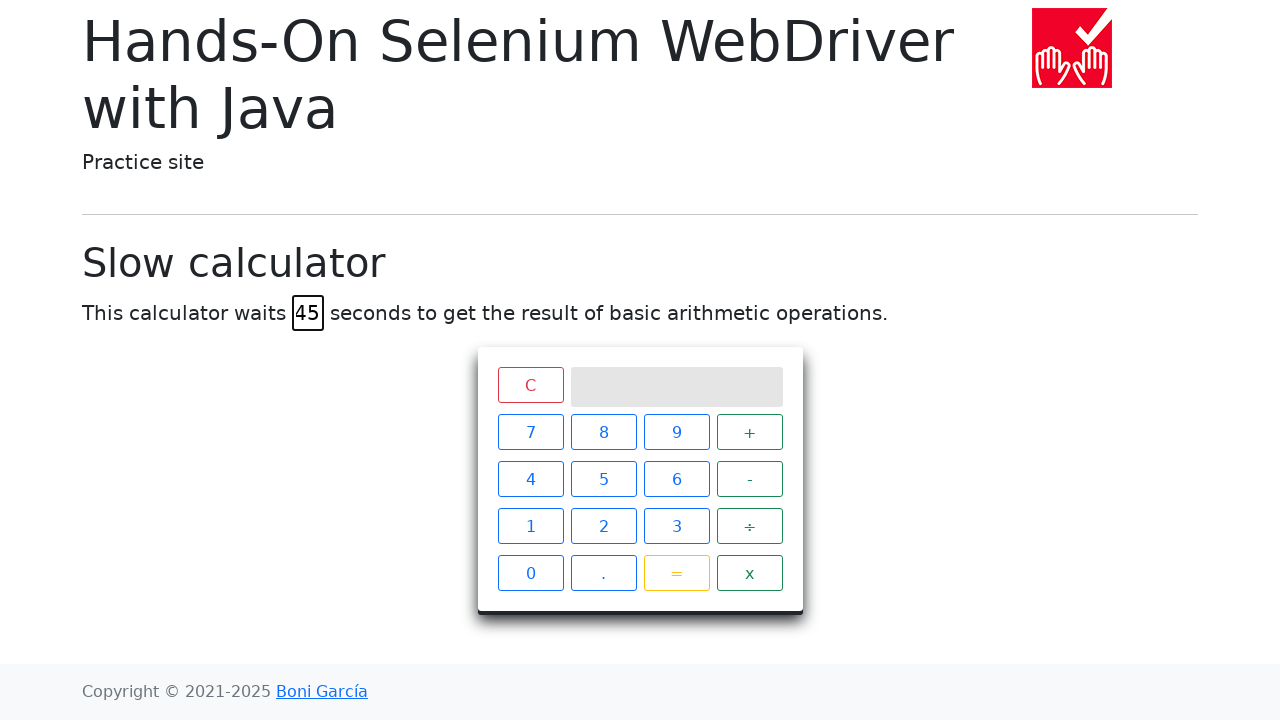

Clicked calculator button '7' at (530, 432) on xpath=//span[.='7']
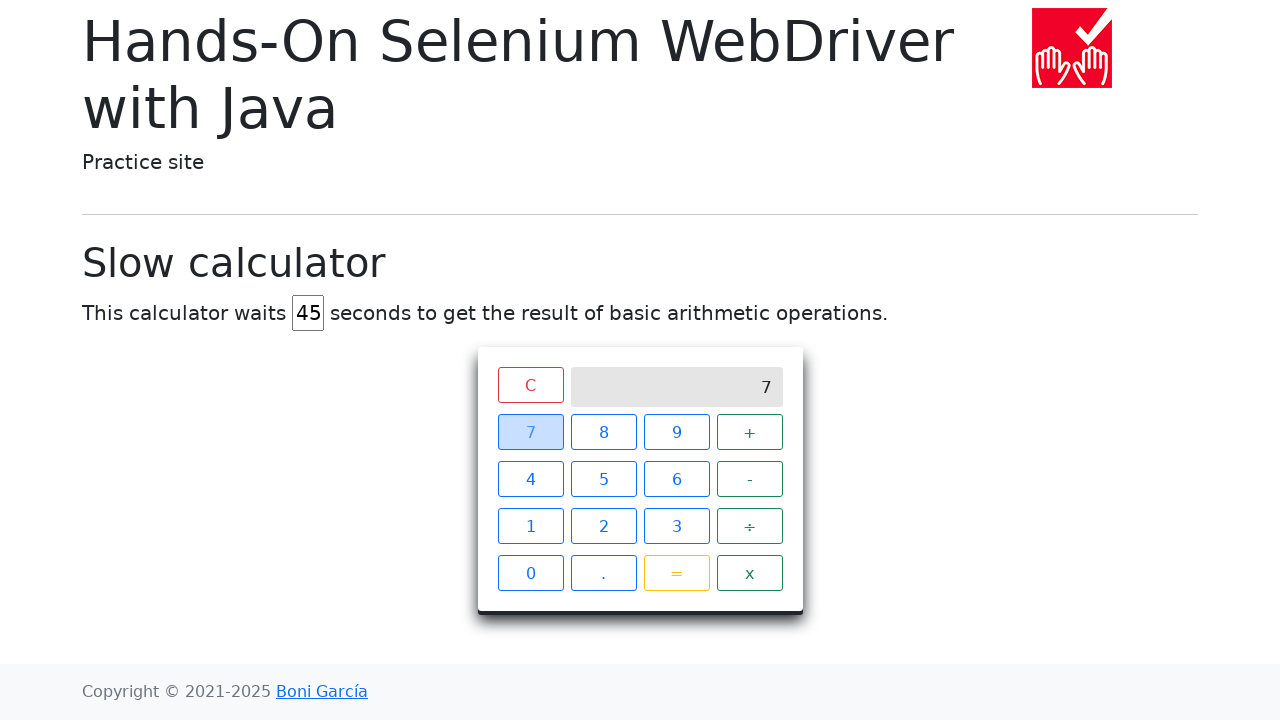

Clicked the '+' operator button at (750, 432) on xpath=//span[@class='operator btn btn-outline-success']
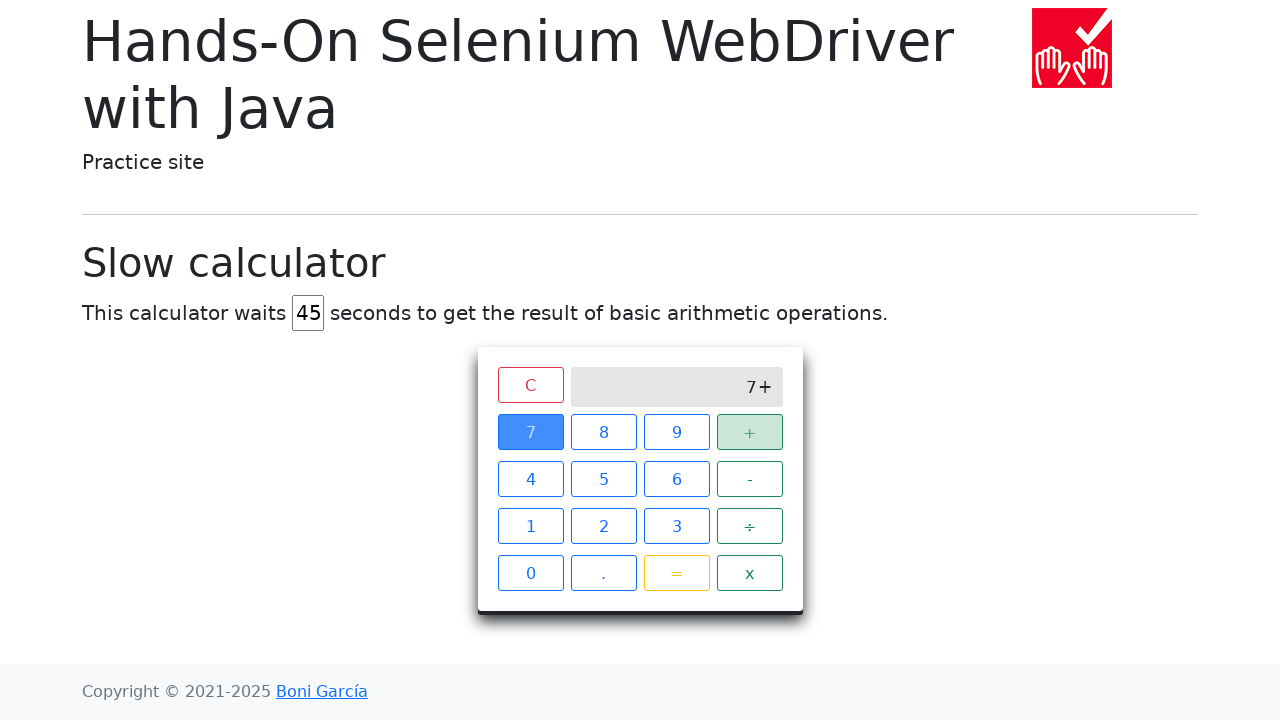

Clicked calculator button '8' at (604, 432) on xpath=//span[.='8']
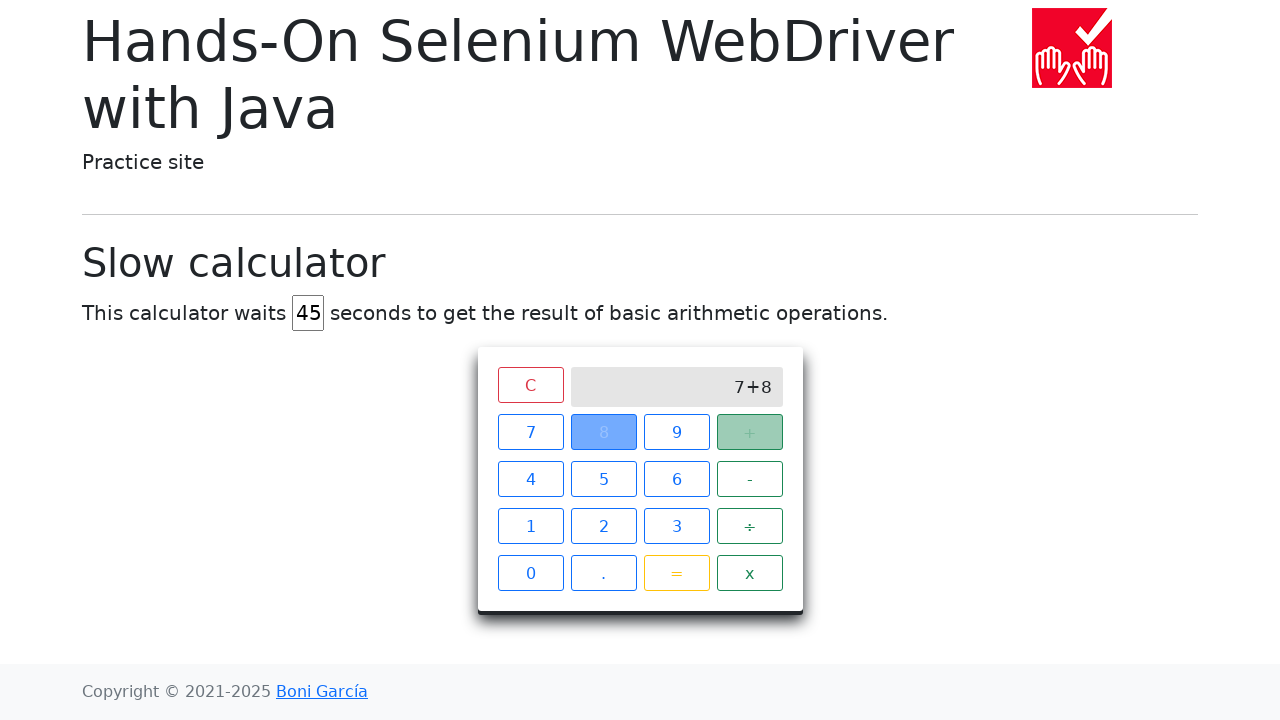

Clicked the '=' button to execute calculation at (676, 573) on xpath=//span[@class='btn btn-outline-warning']
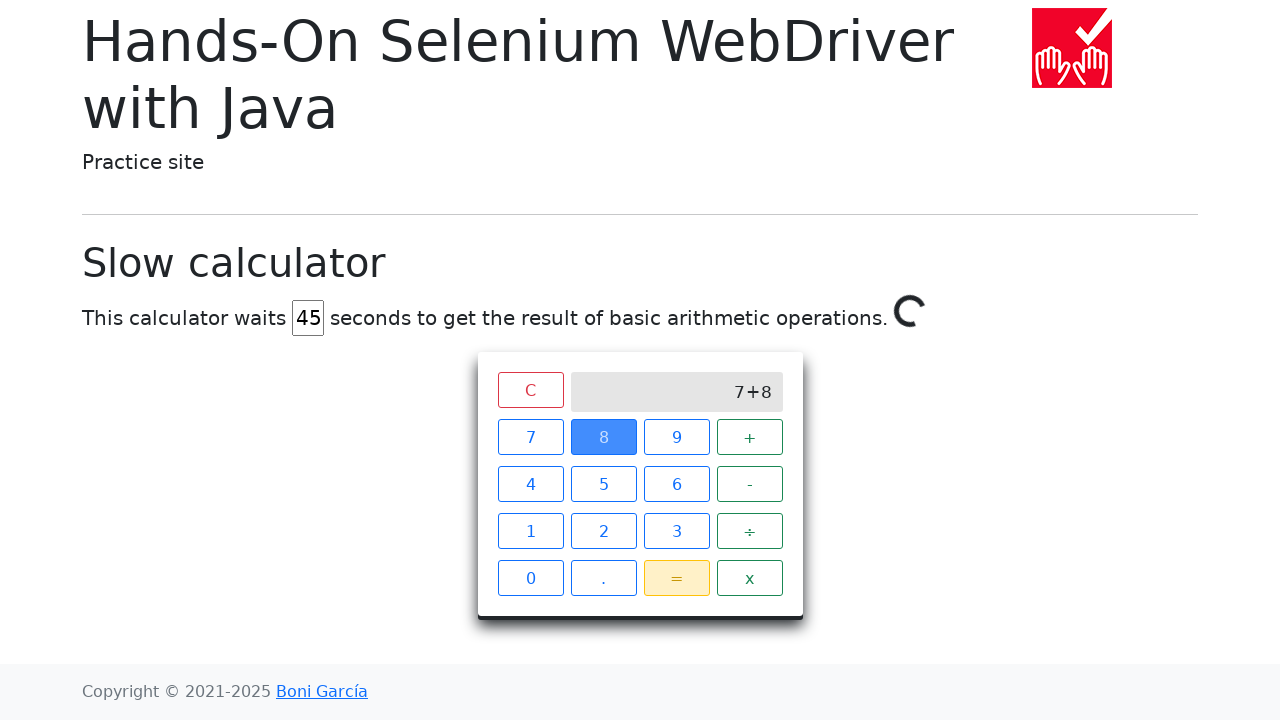

Verified calculation result equals 15
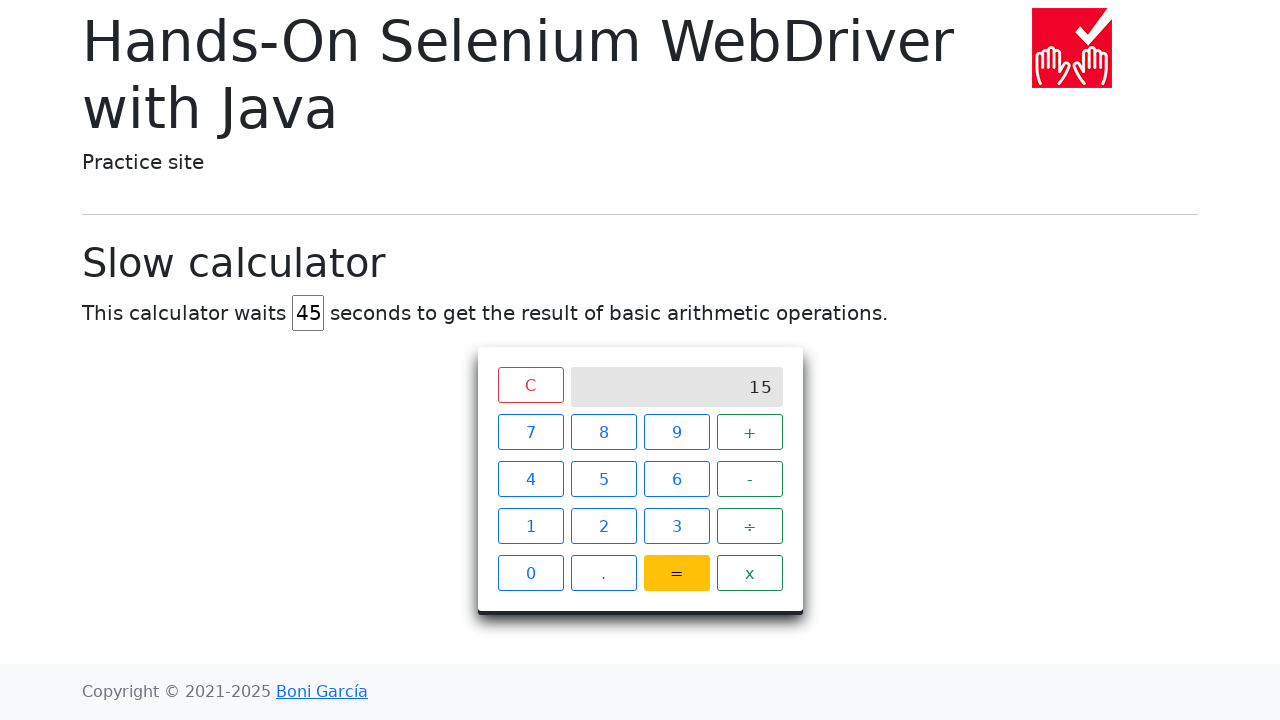

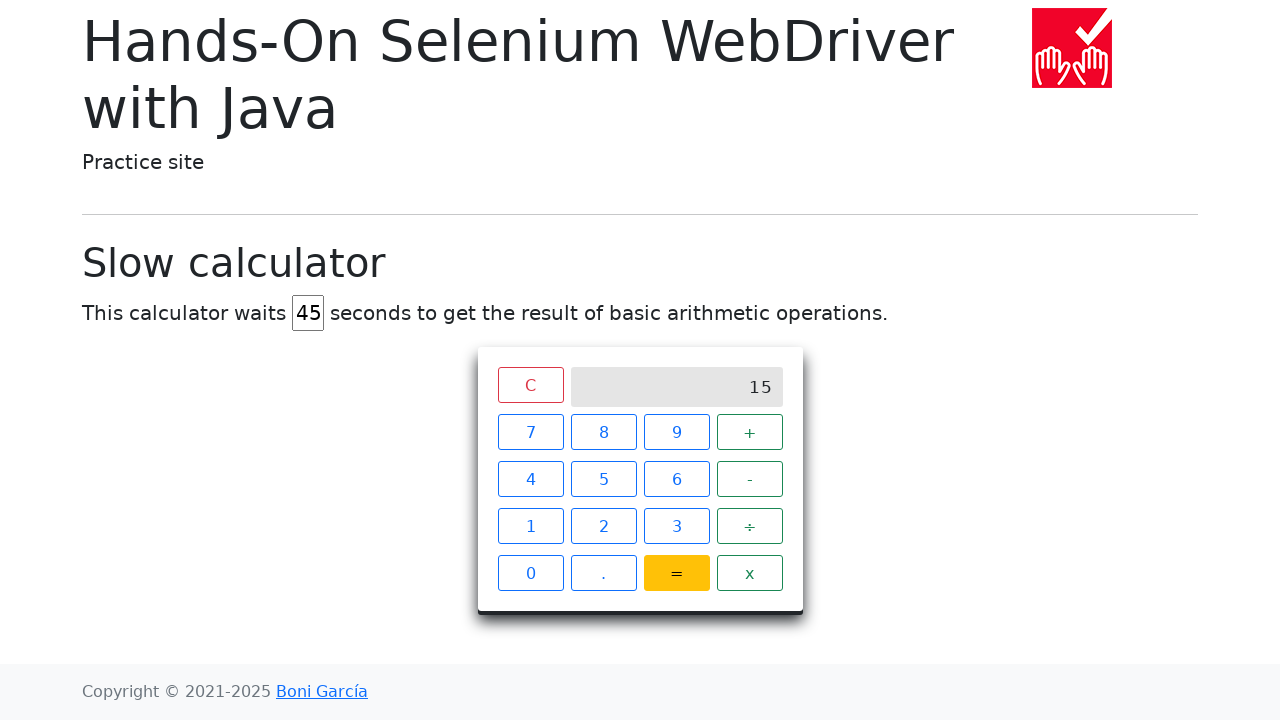